Tests withdrawal functionality by logging in as a customer and making a withdrawal

Starting URL: https://www.globalsqa.com/angularJs-protractor/BankingProject/#/login

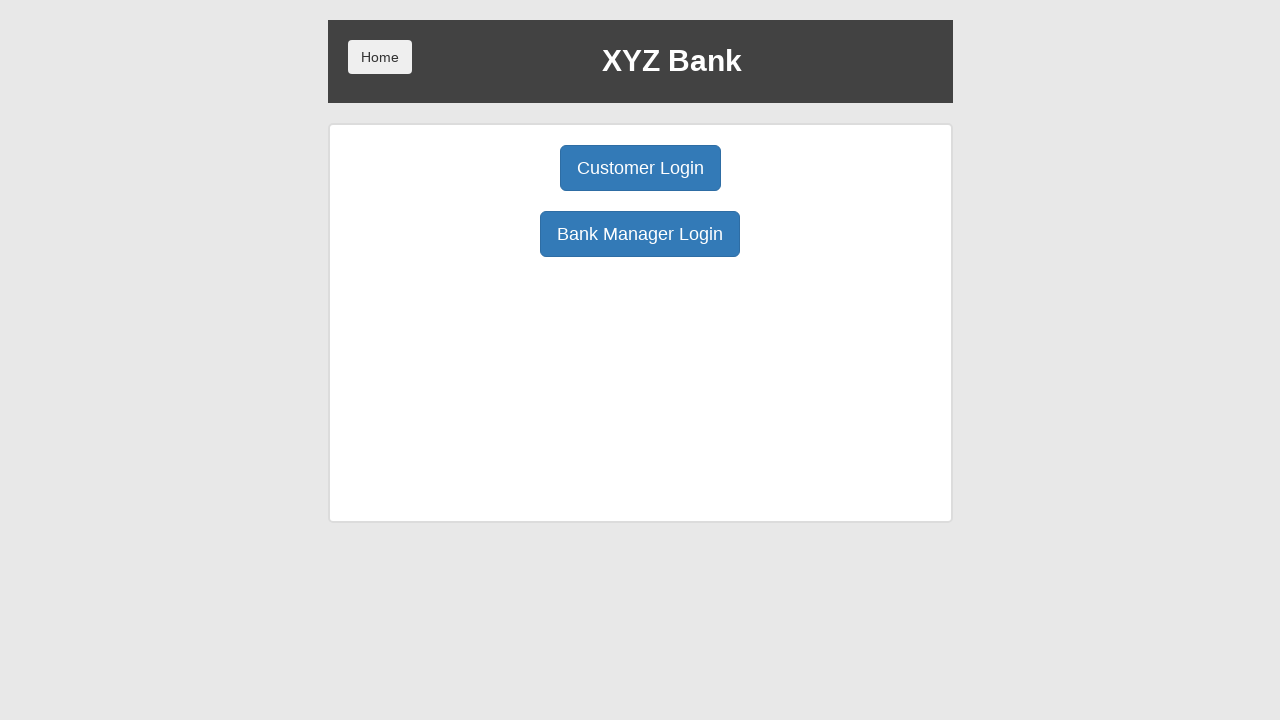

Clicked Customer Login button at (640, 168) on button:has-text('Customer Login')
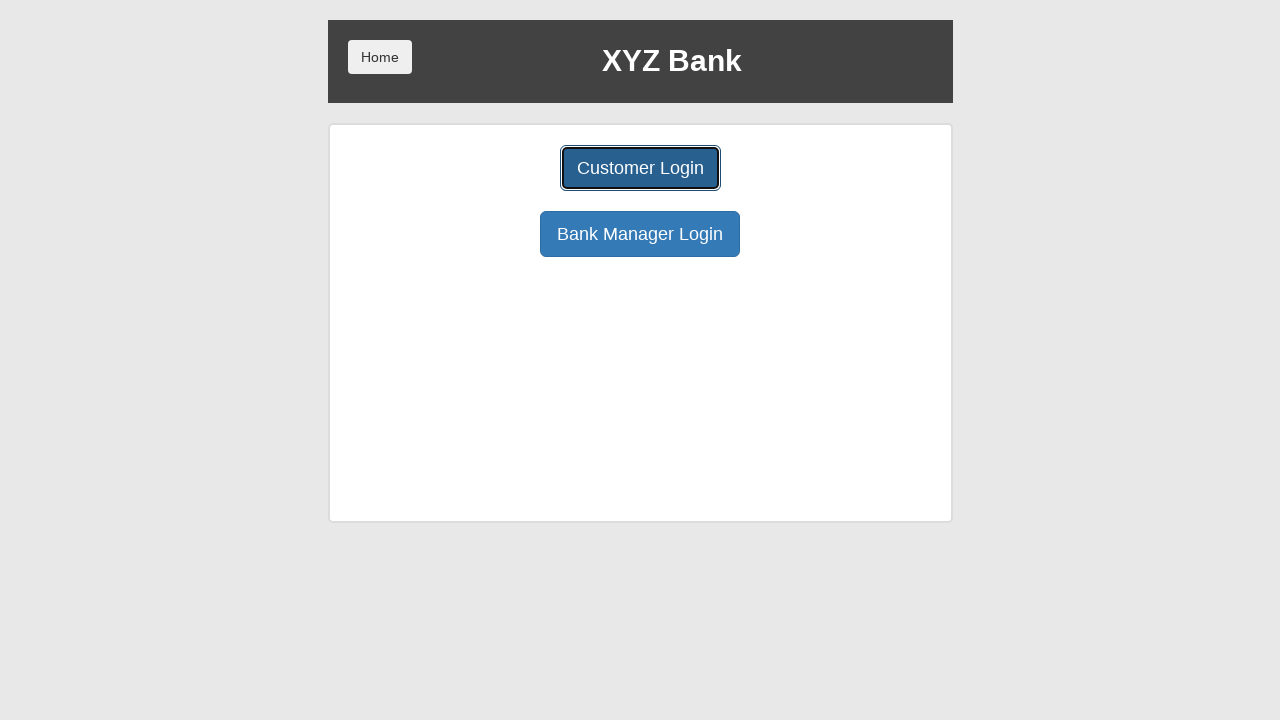

Selected a customer from dropdown on select#userSelect
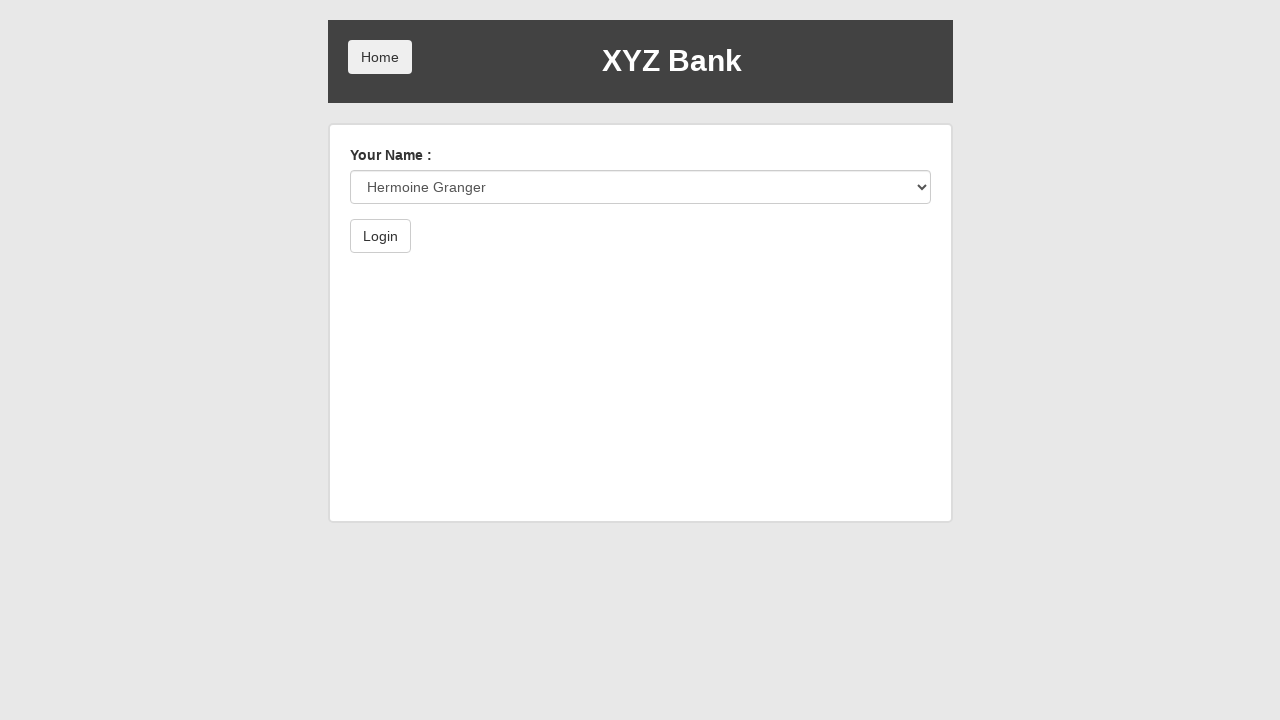

Clicked Login button to authenticate as customer at (380, 236) on button:has-text('Login')
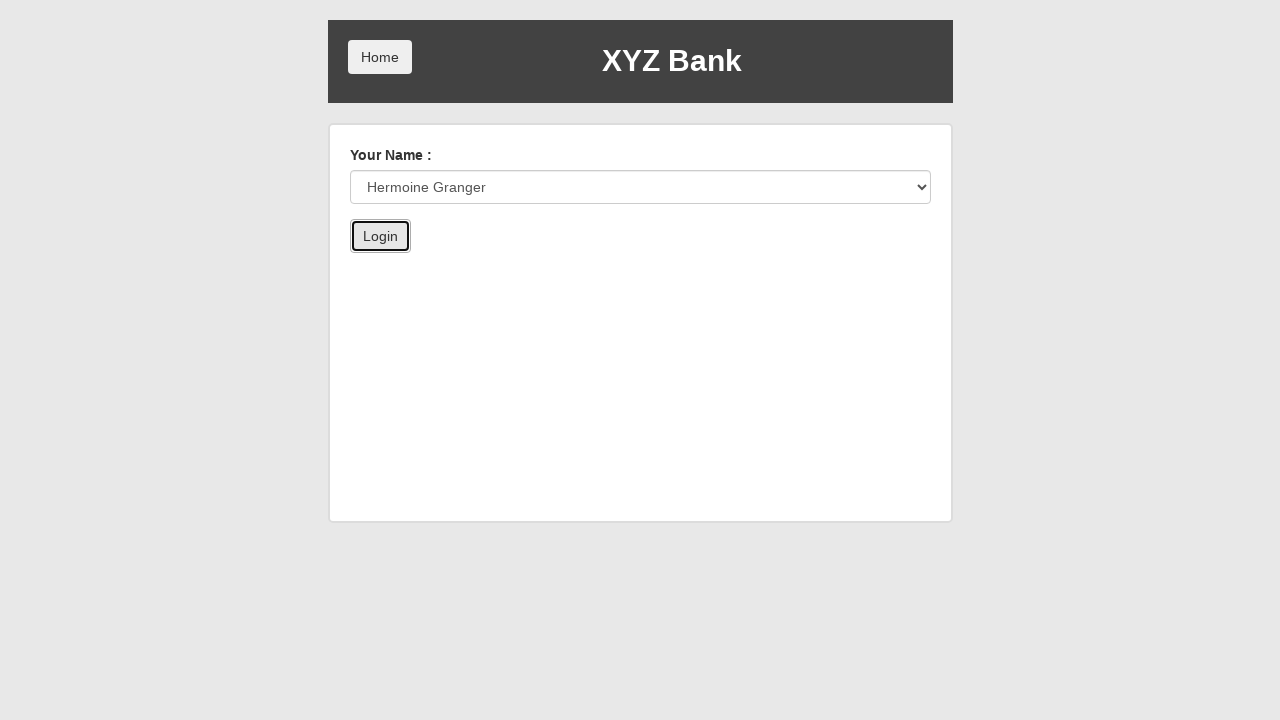

Clicked Withdrawal button at (760, 264) on button:has-text('Withdrawl')
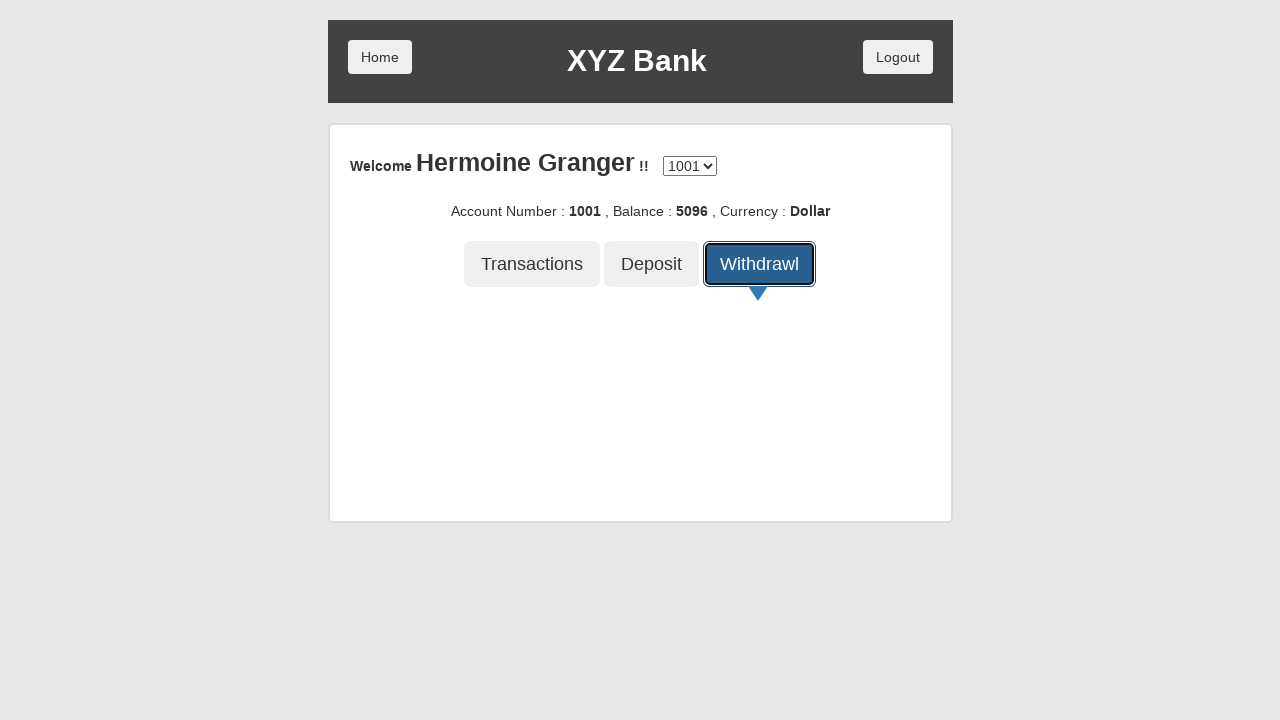

Entered withdrawal amount of 1000 on input[placeholder='amount']
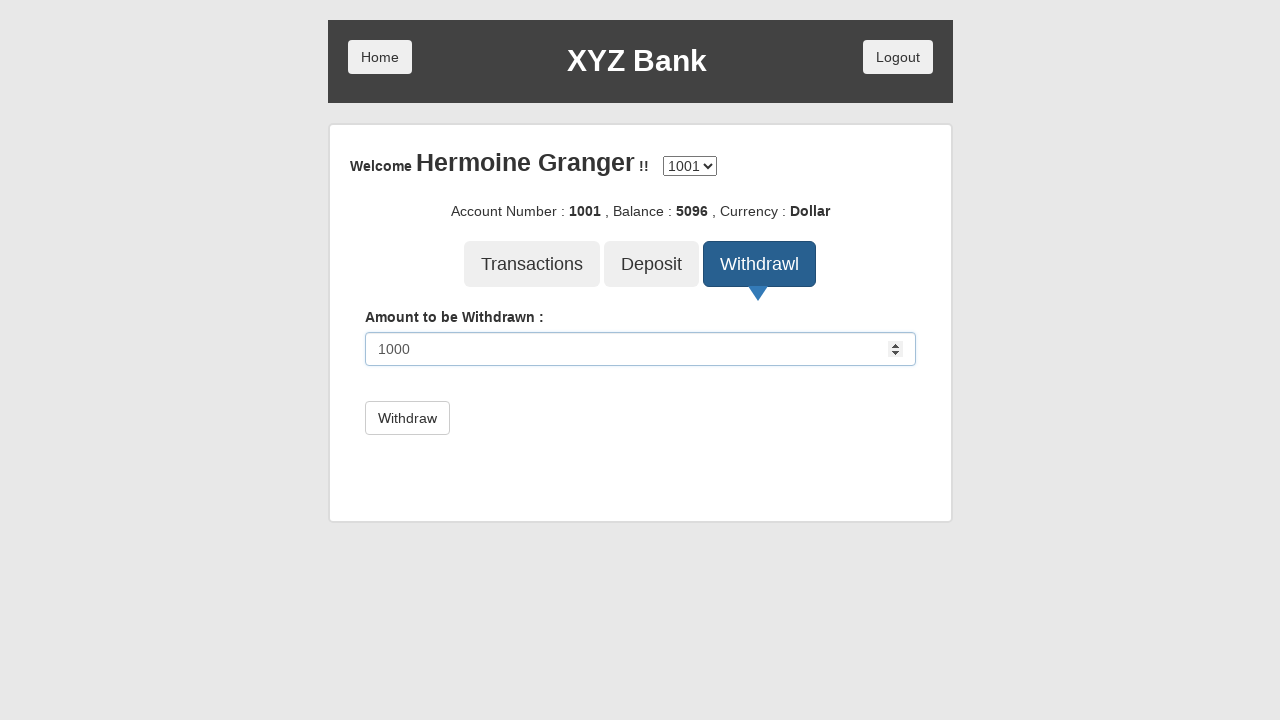

Clicked Withdraw button to submit withdrawal at (407, 418) on button[type='submit']:has-text('Withdraw')
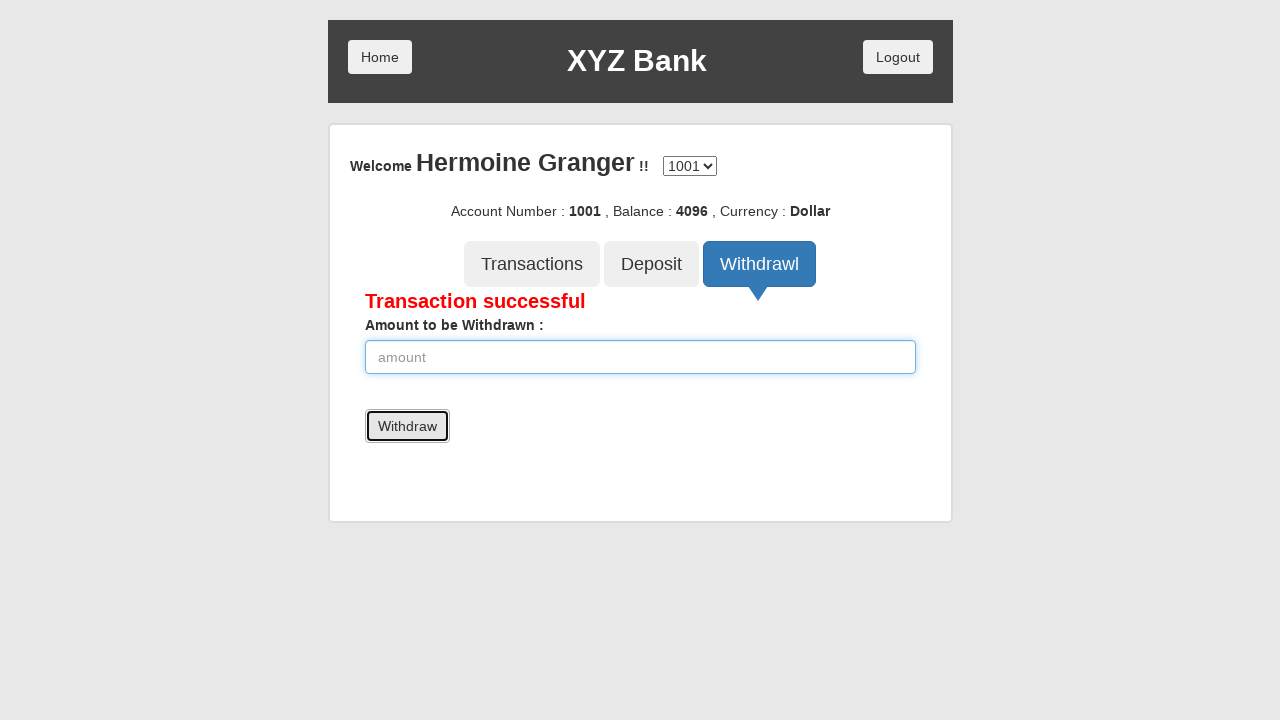

Transaction message appeared confirming withdrawal
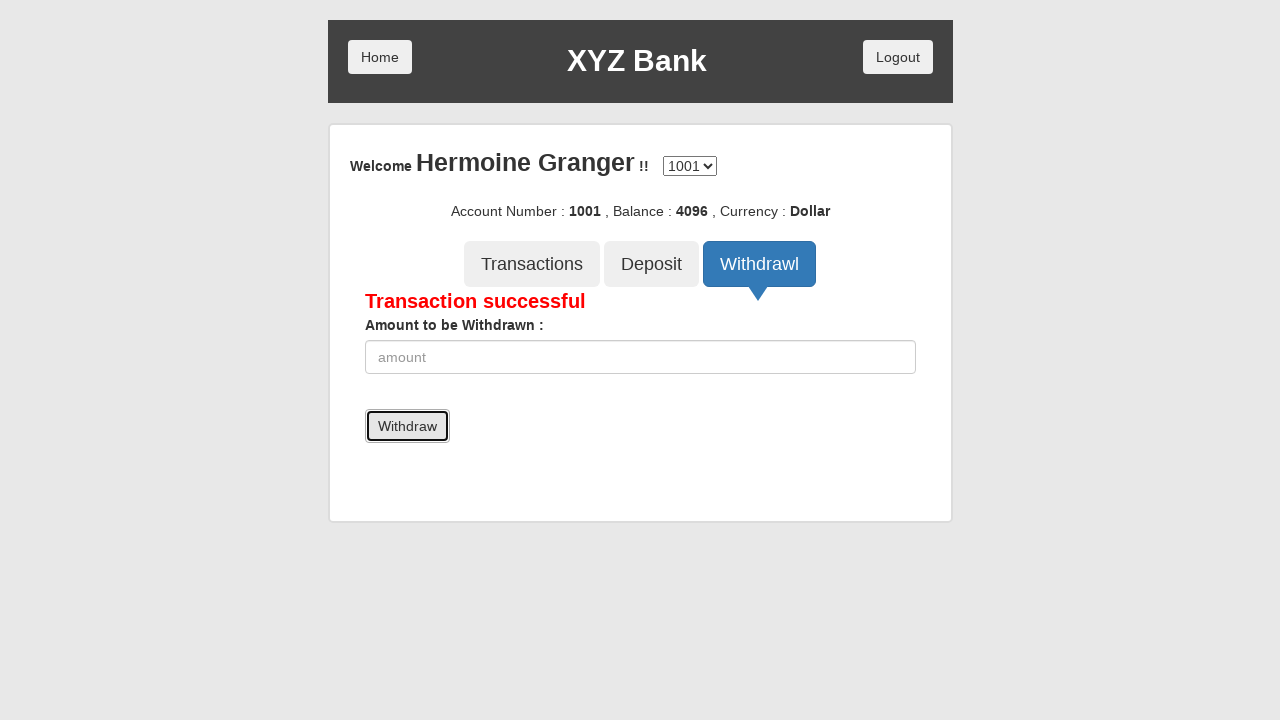

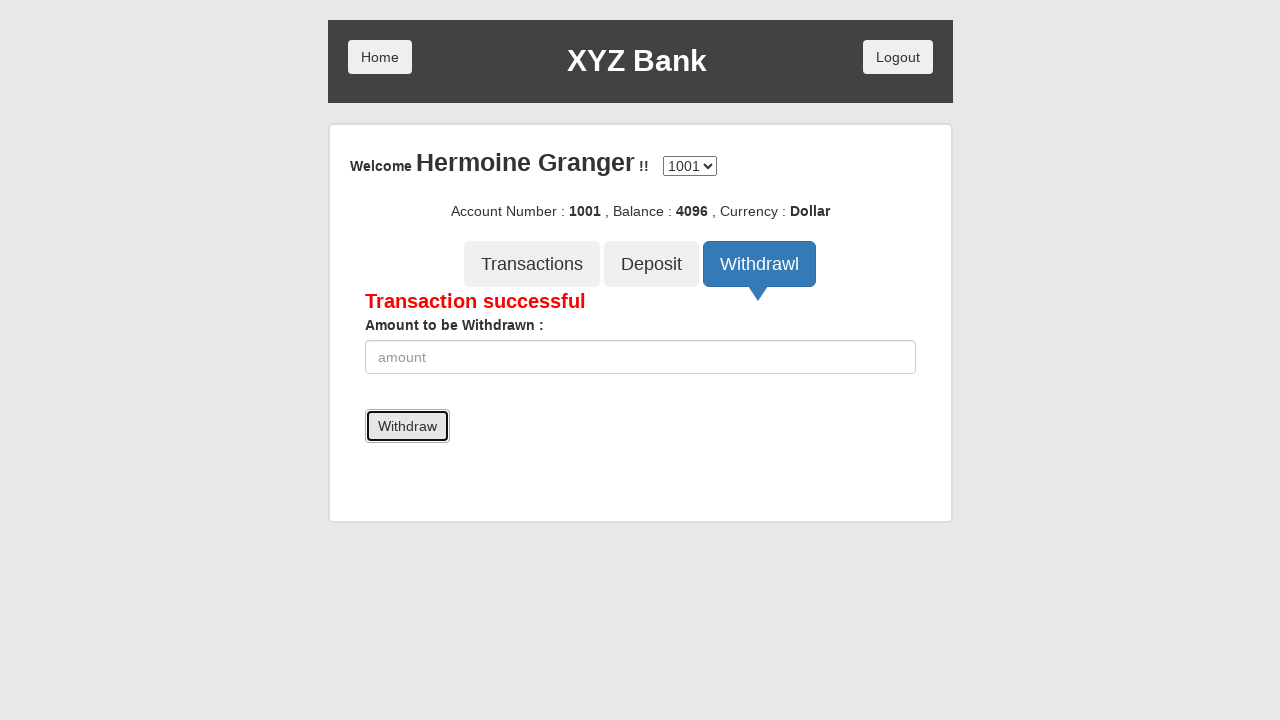